Tests displaying all items by clicking through Active, Completed, then All filter links

Starting URL: https://demo.playwright.dev/todomvc

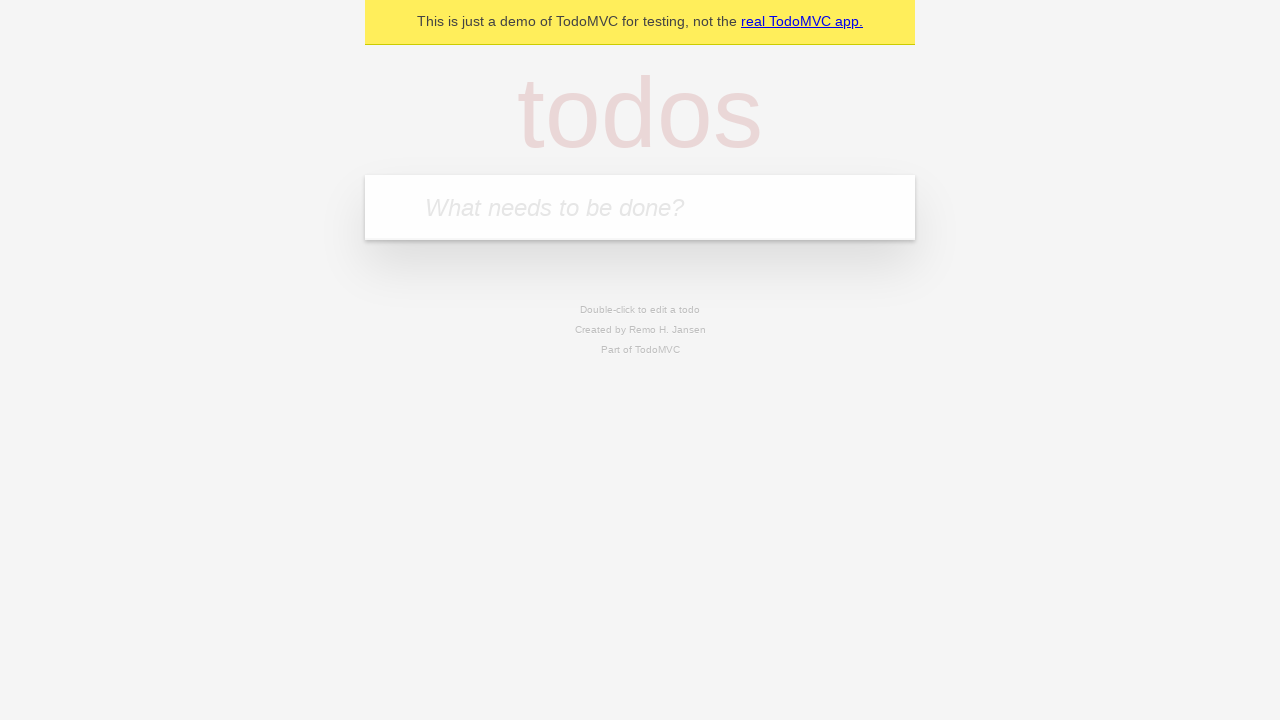

Filled todo input with 'buy some cheese' on internal:attr=[placeholder="What needs to be done?"i]
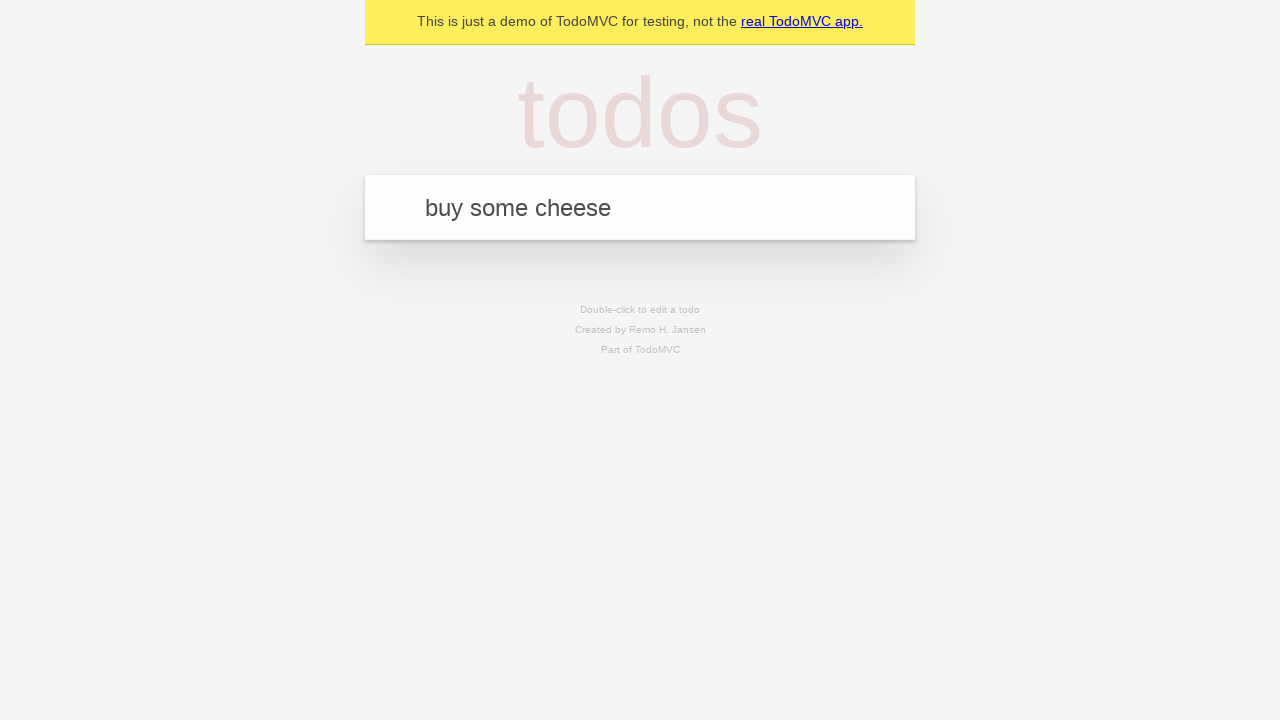

Pressed Enter to add first todo item on internal:attr=[placeholder="What needs to be done?"i]
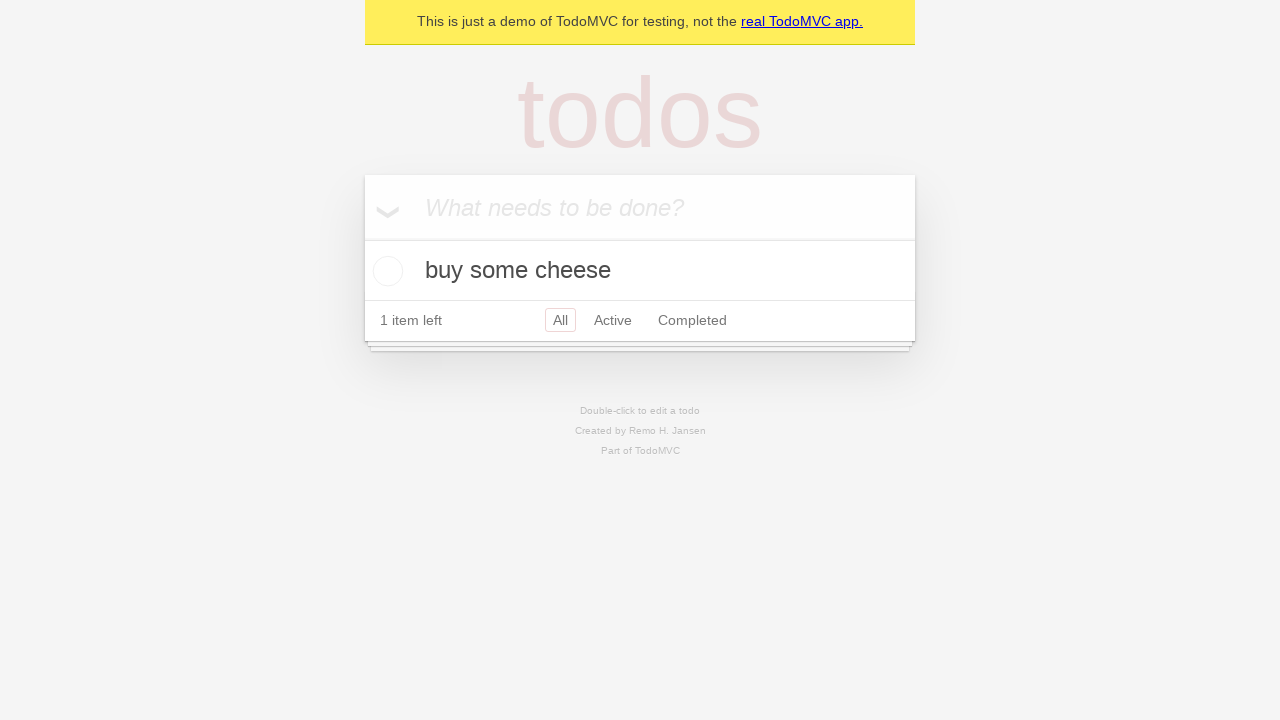

Filled todo input with 'feed the cat' on internal:attr=[placeholder="What needs to be done?"i]
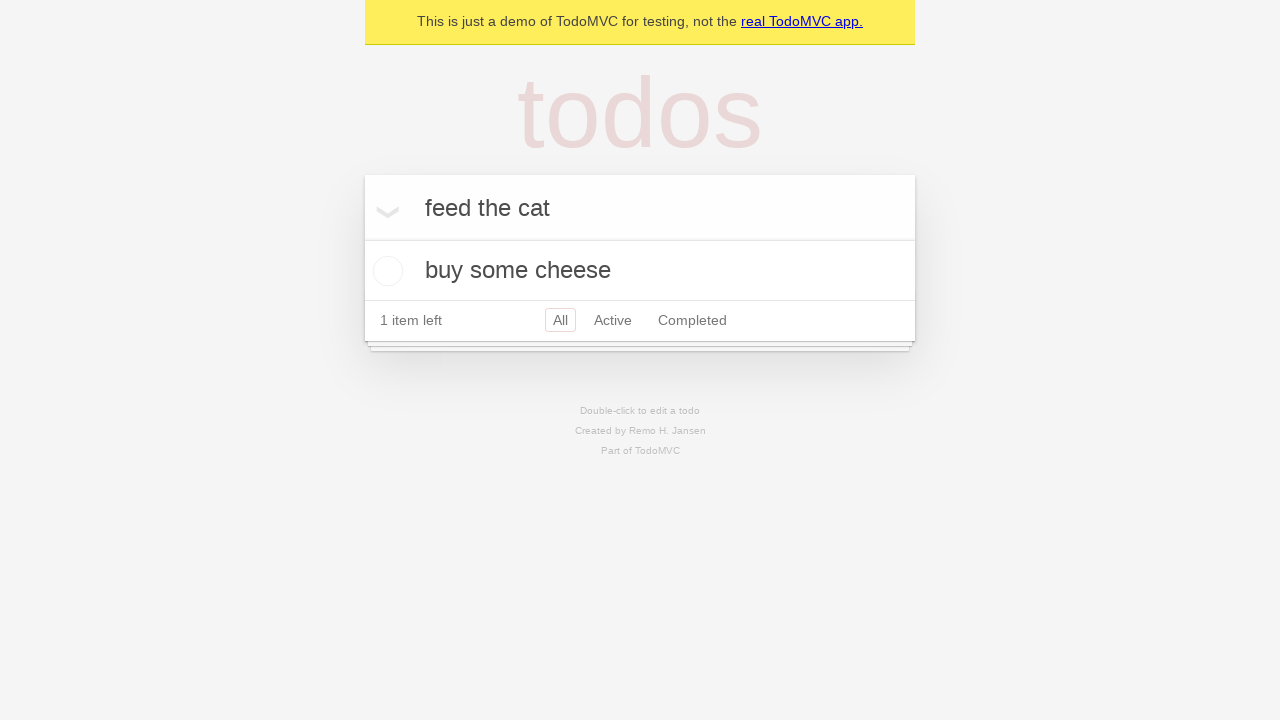

Pressed Enter to add second todo item on internal:attr=[placeholder="What needs to be done?"i]
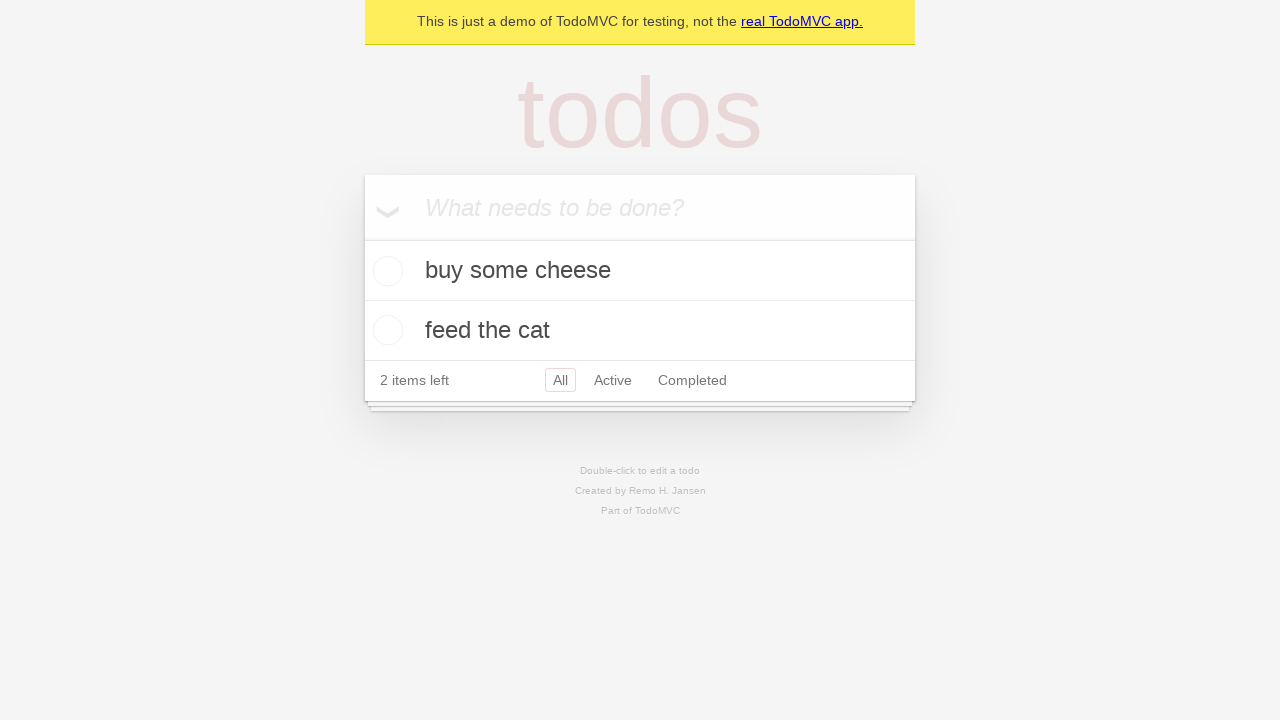

Filled todo input with 'book a doctors appointment' on internal:attr=[placeholder="What needs to be done?"i]
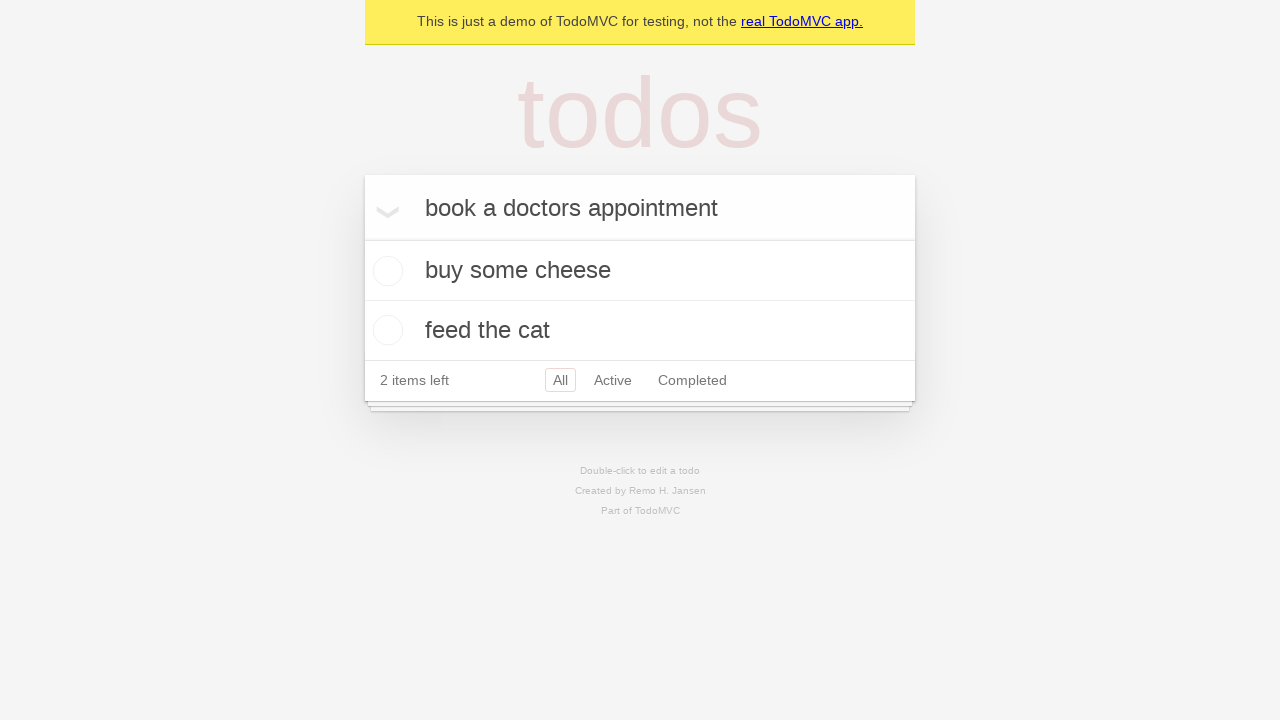

Pressed Enter to add third todo item on internal:attr=[placeholder="What needs to be done?"i]
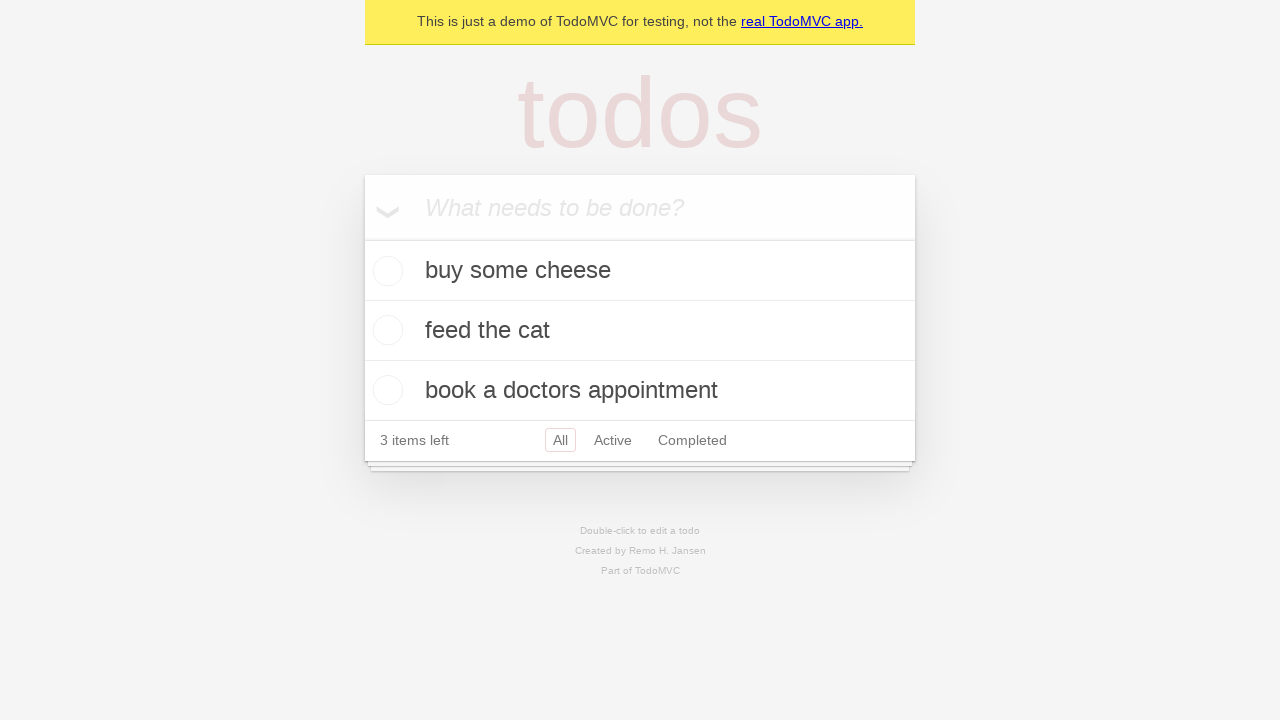

Checked the second todo item checkbox at (385, 330) on internal:testid=[data-testid="todo-item"s] >> nth=1 >> internal:role=checkbox
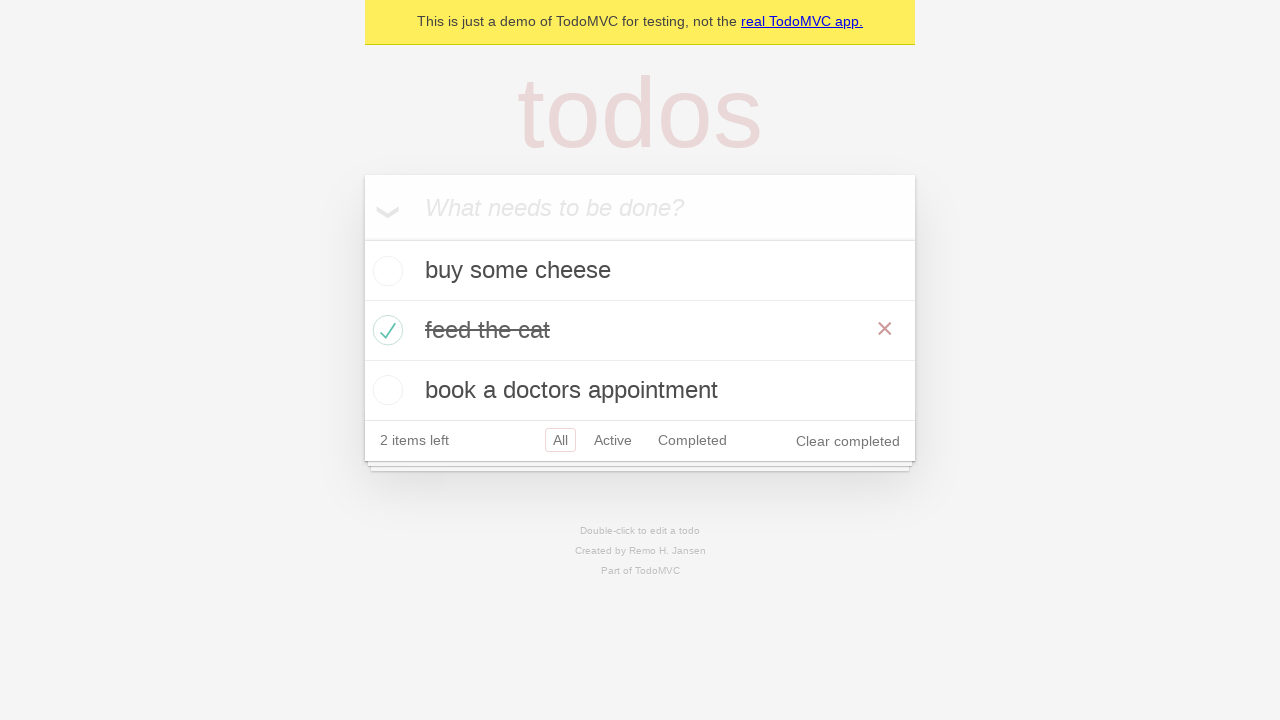

Clicked Active filter link at (613, 440) on internal:role=link[name="Active"i]
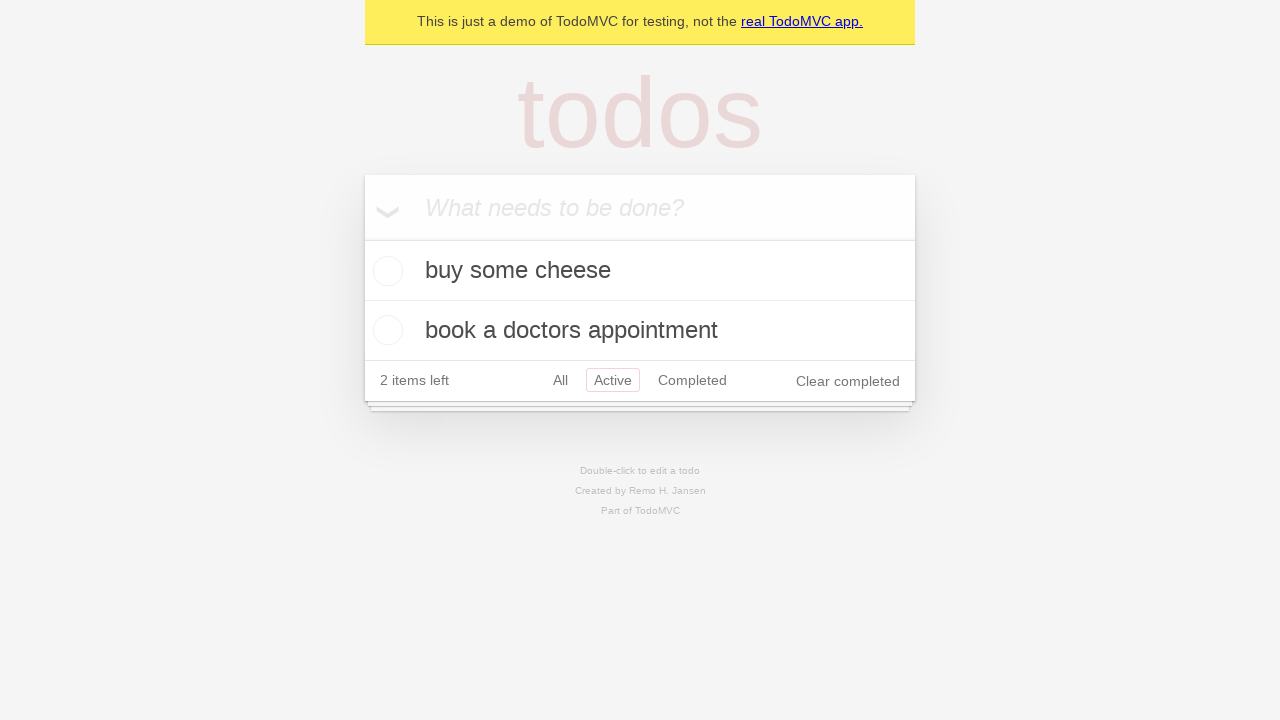

Clicked Completed filter link at (692, 380) on internal:role=link[name="Completed"i]
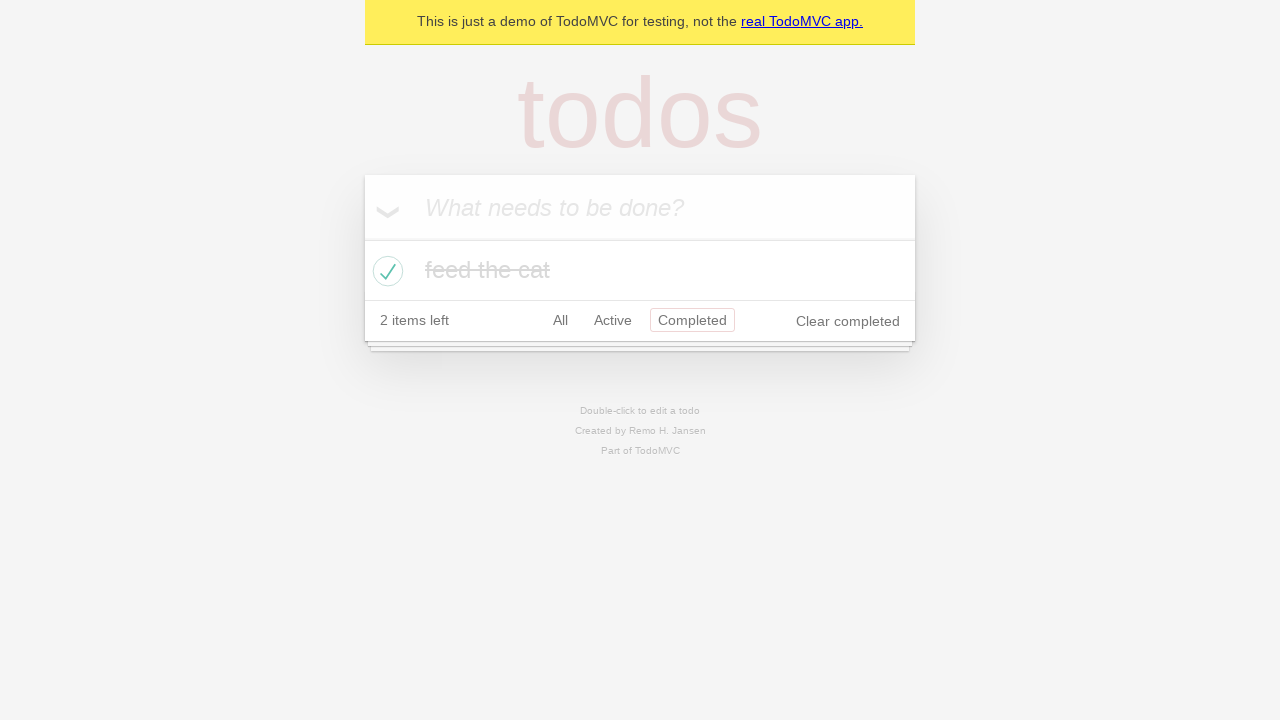

Clicked All filter link to display all items at (560, 320) on internal:role=link[name="All"i]
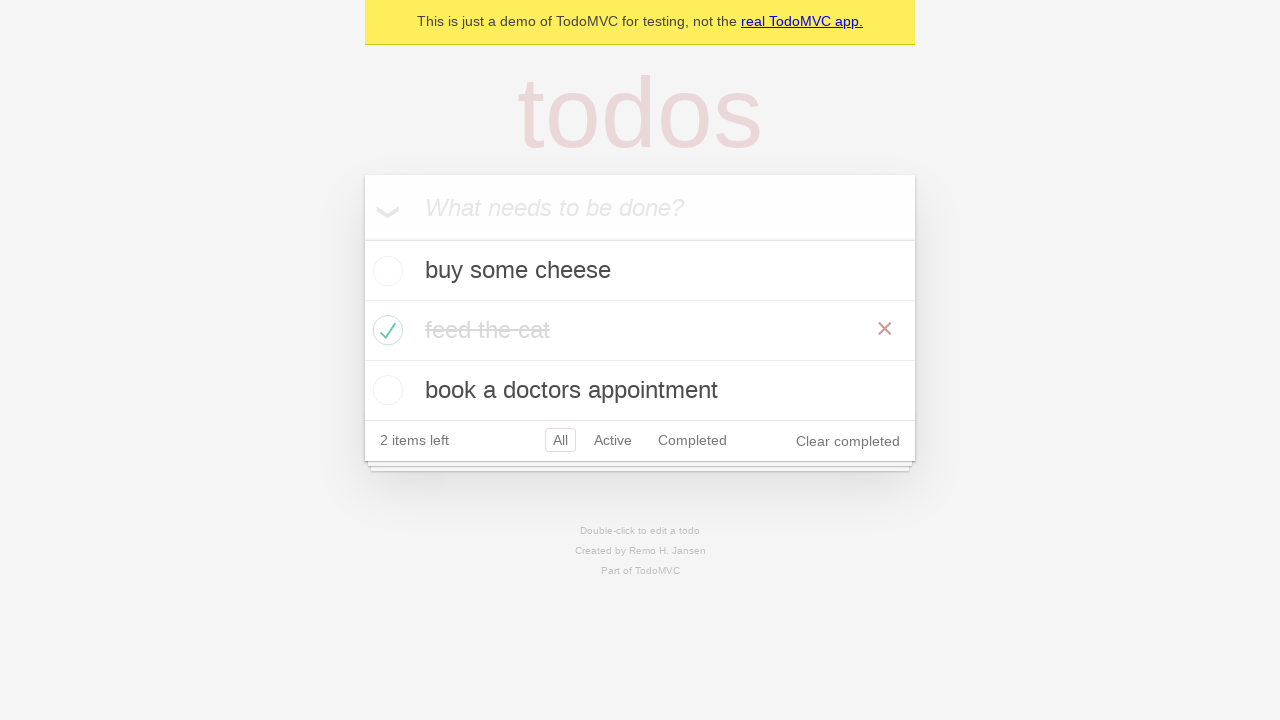

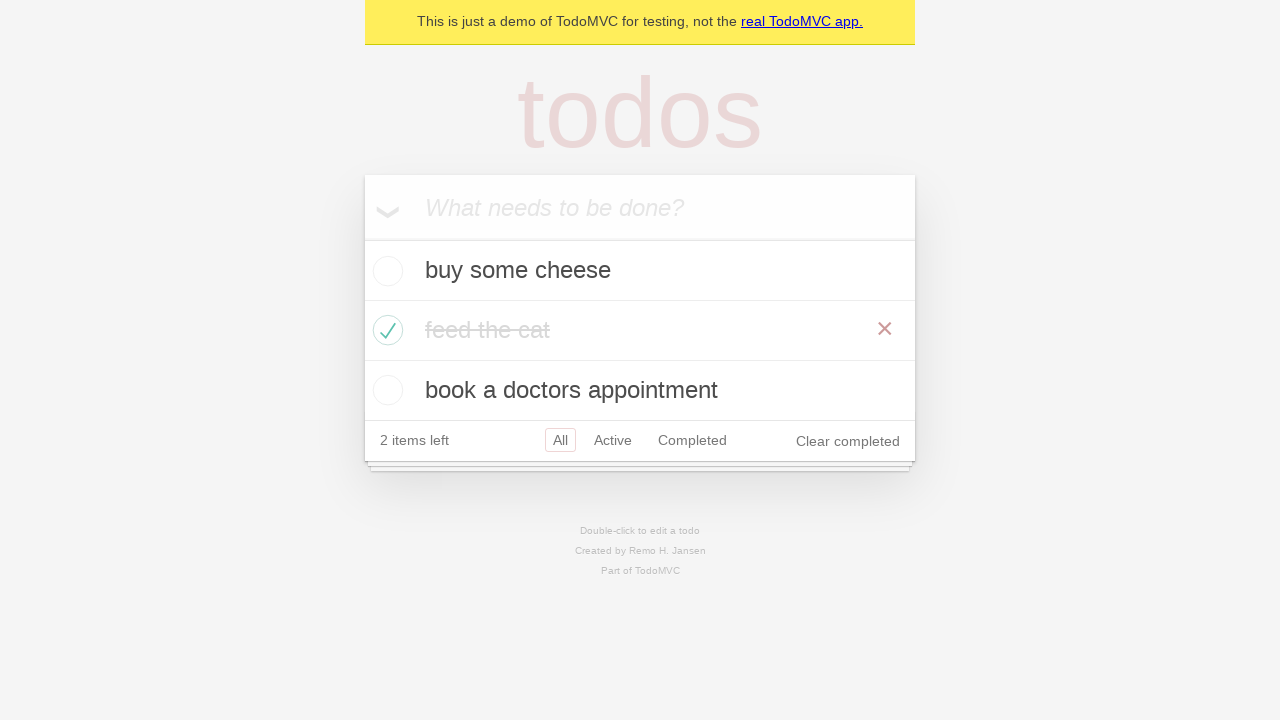